Tests double-click functionality by entering text in a field, double-clicking a button to copy text, and verifying the text was copied to a second field.

Starting URL: https://www.w3schools.com/tags/tryit.asp?filename=tryhtml5_ev_ondblclick3

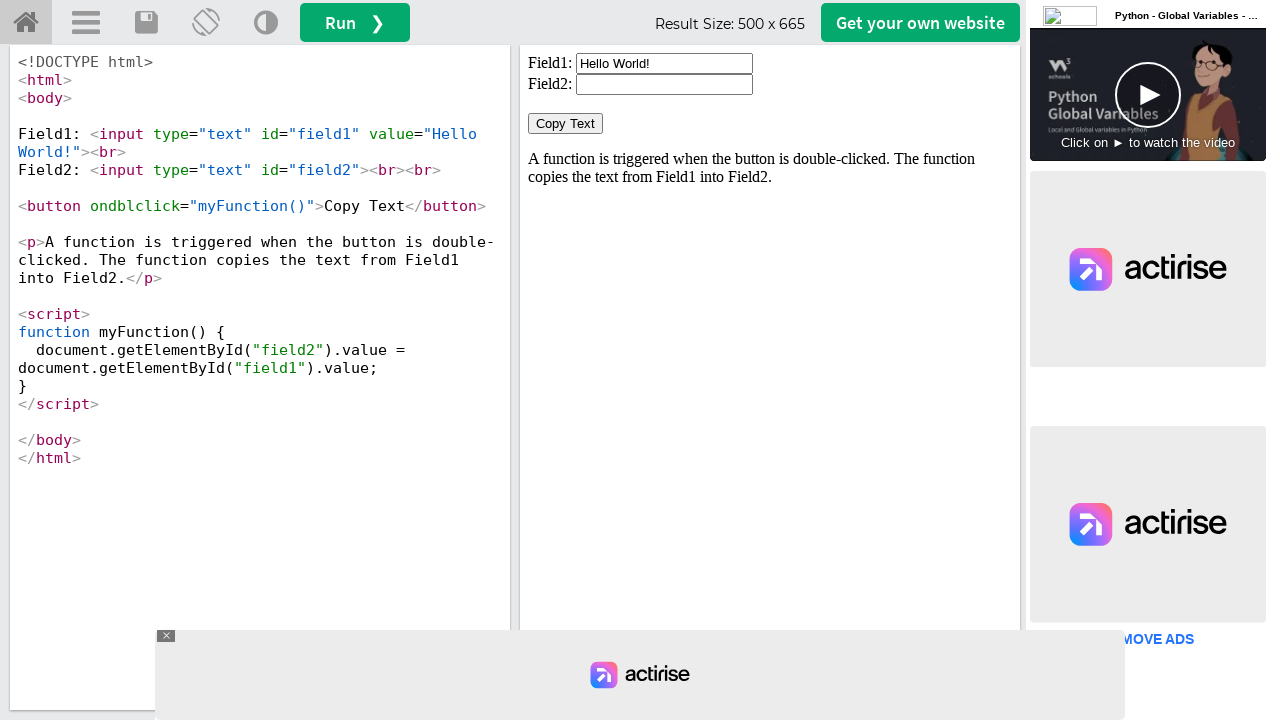

Located iframe with id 'iframeResult'
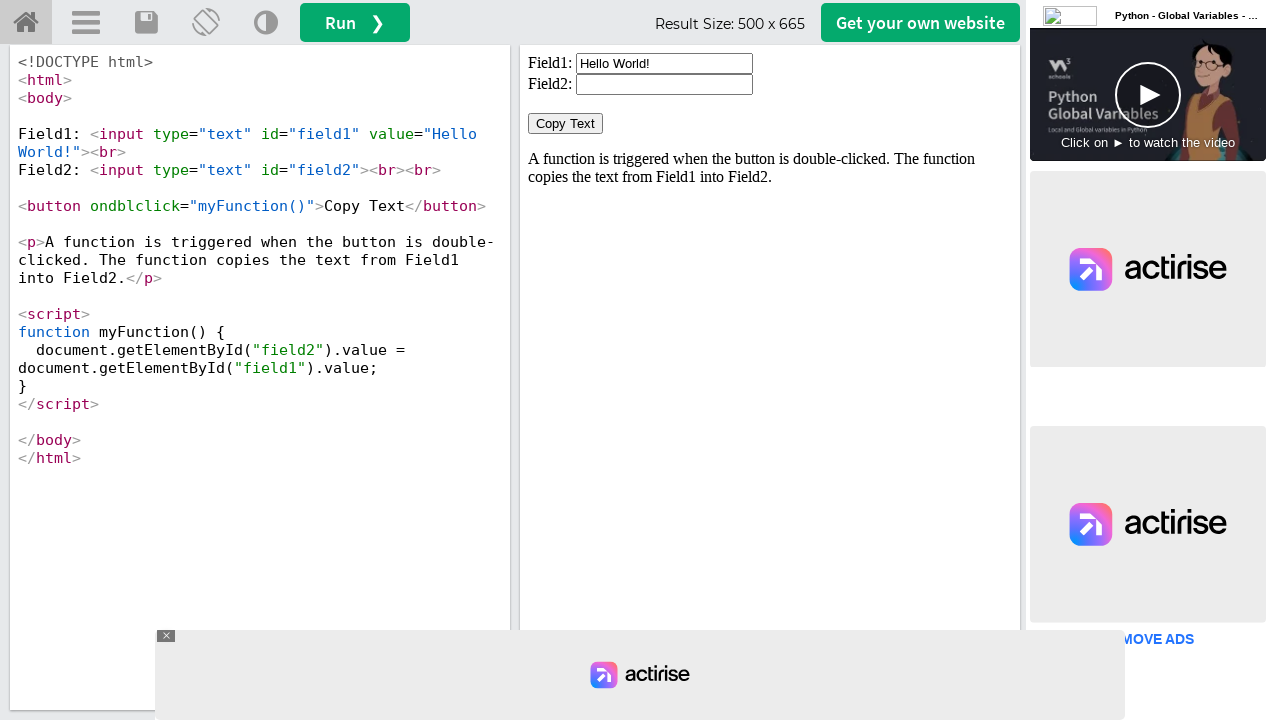

Located first input field with id 'field1'
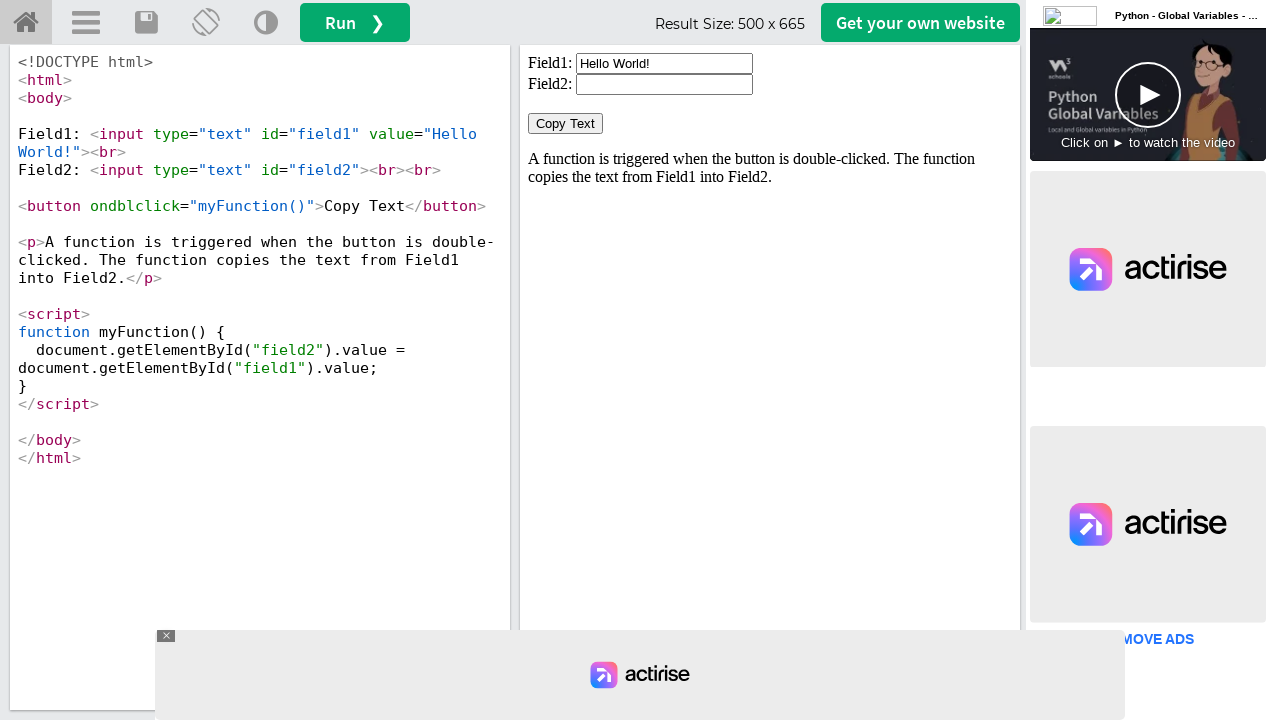

Cleared first input field on #iframeResult >> internal:control=enter-frame >> xpath=//input[@id='field1']
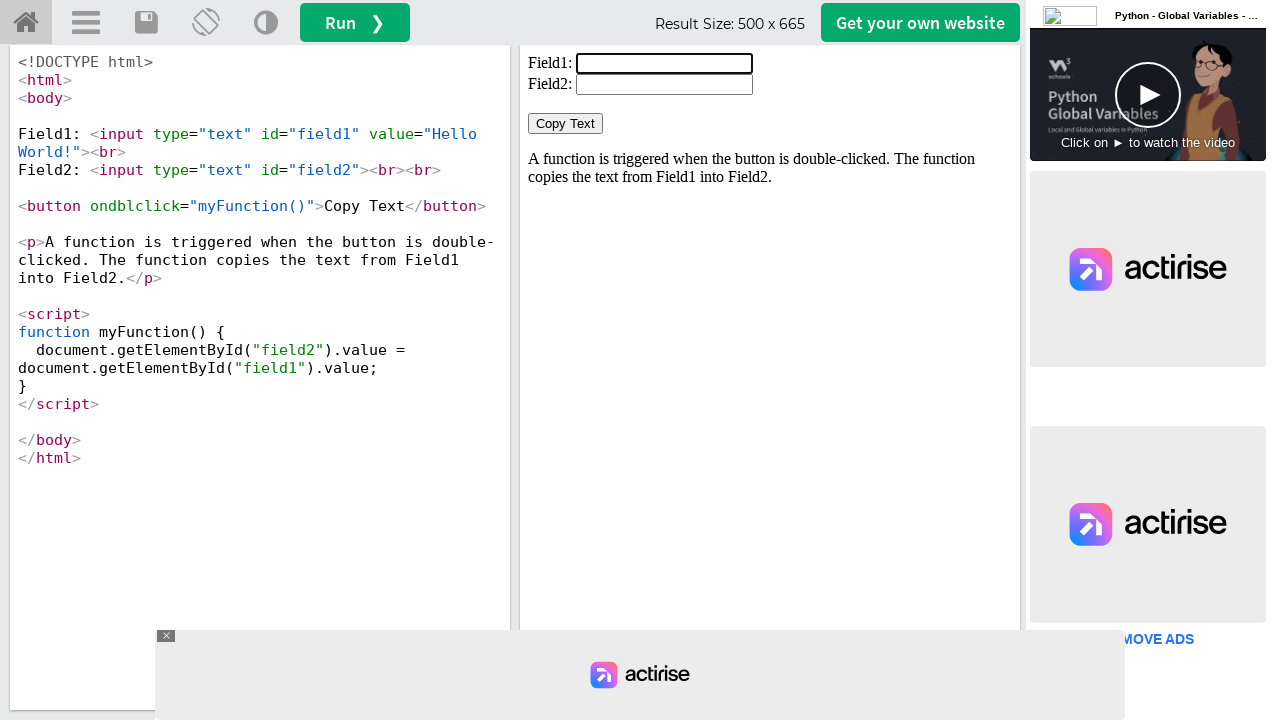

Filled first input field with 'Mahesh' on #iframeResult >> internal:control=enter-frame >> xpath=//input[@id='field1']
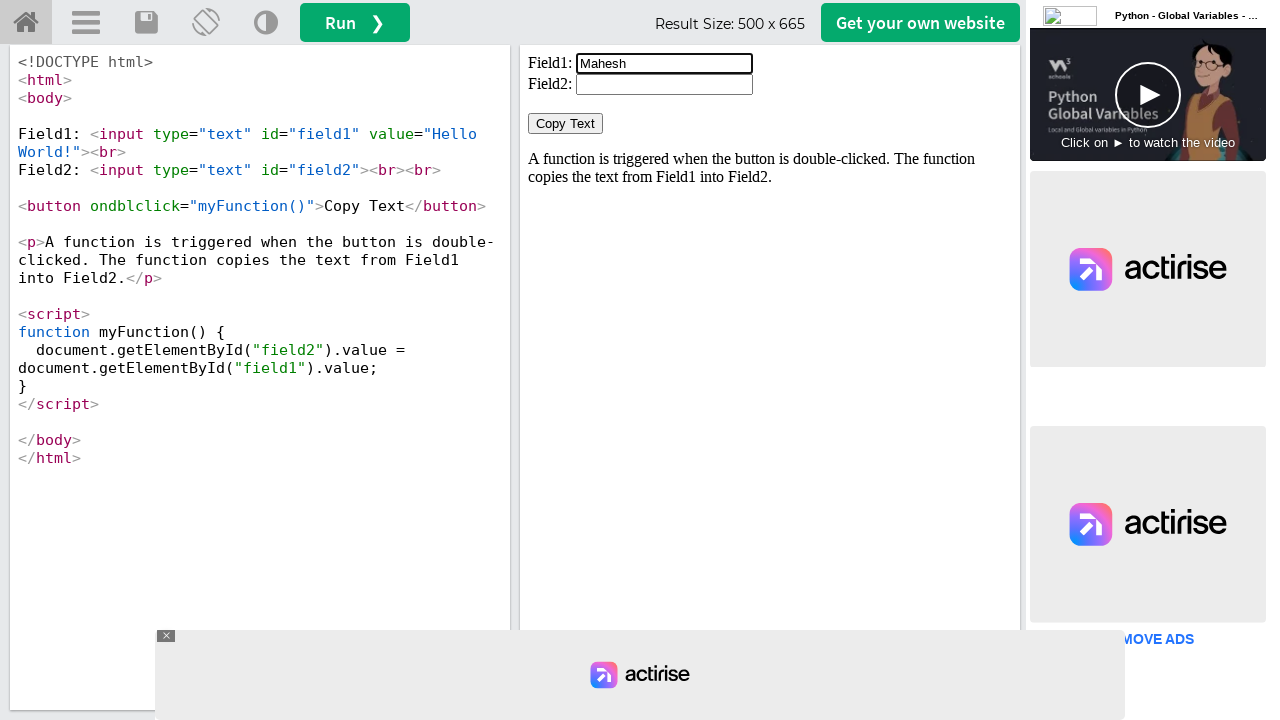

Located 'Copy Text' button
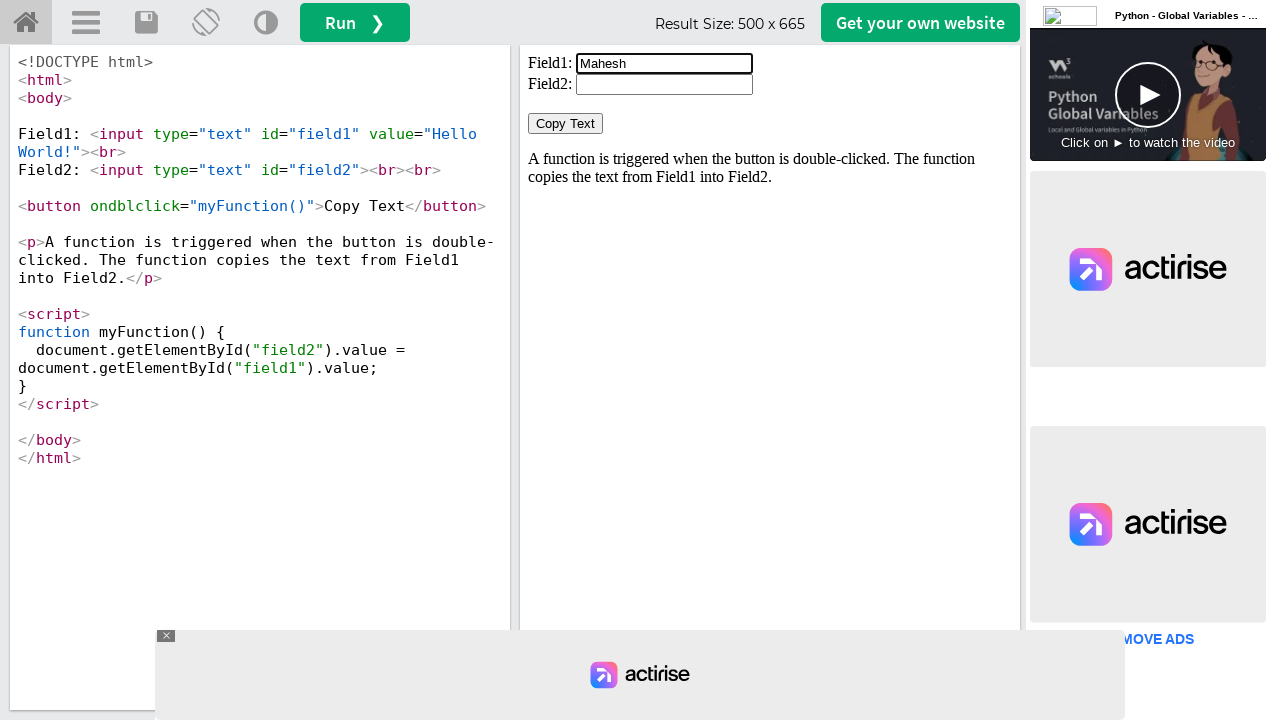

Double-clicked 'Copy Text' button at (566, 124) on #iframeResult >> internal:control=enter-frame >> xpath=//button[text()='Copy Tex
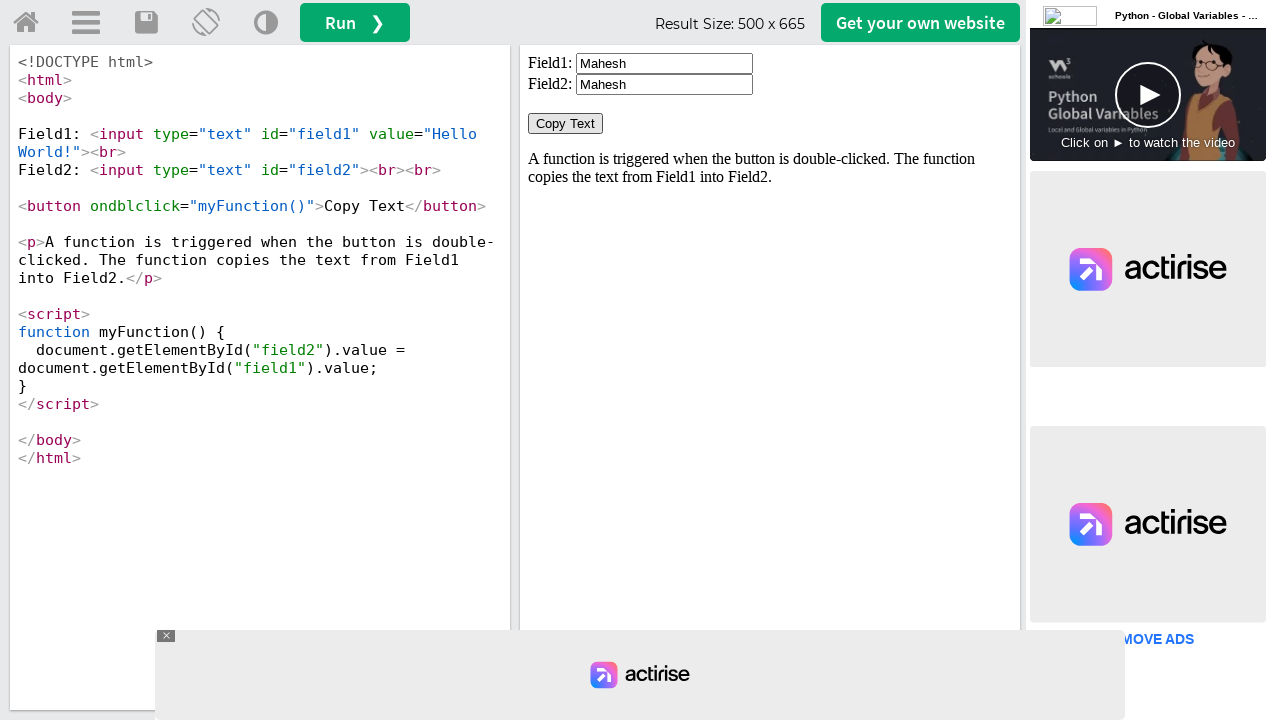

Located second input field with id 'field2'
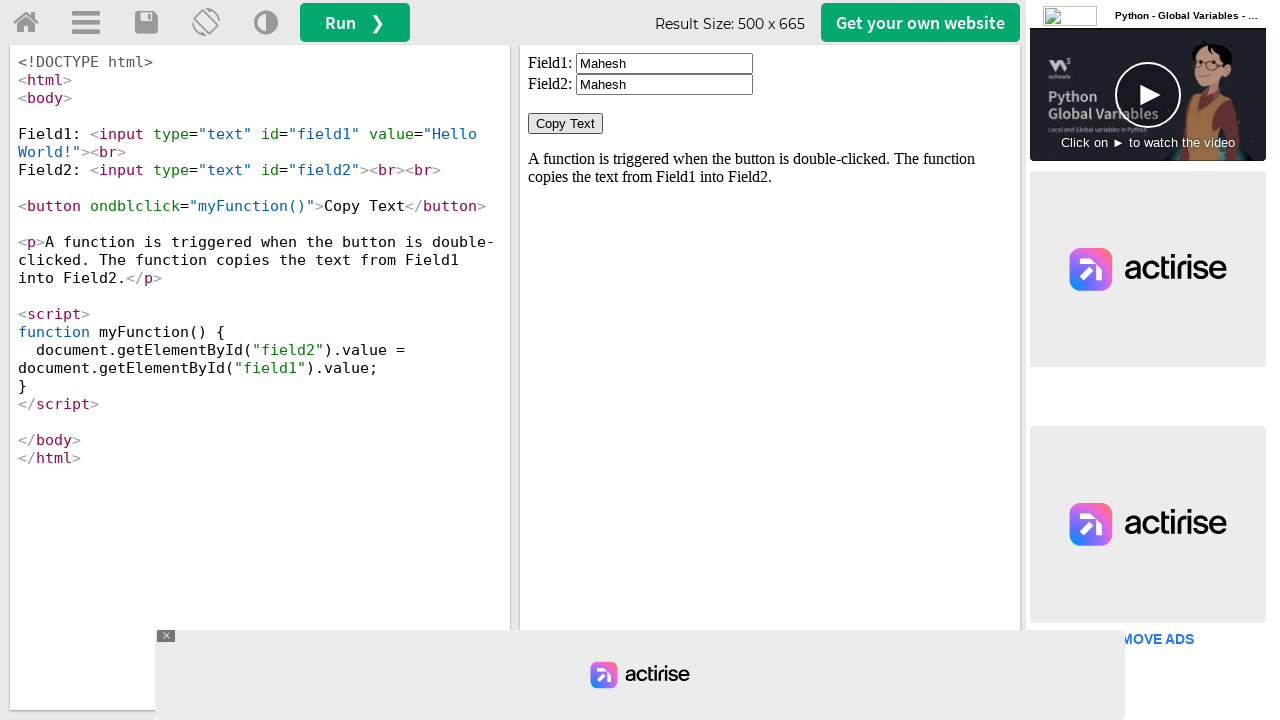

Retrieved text value from second input field
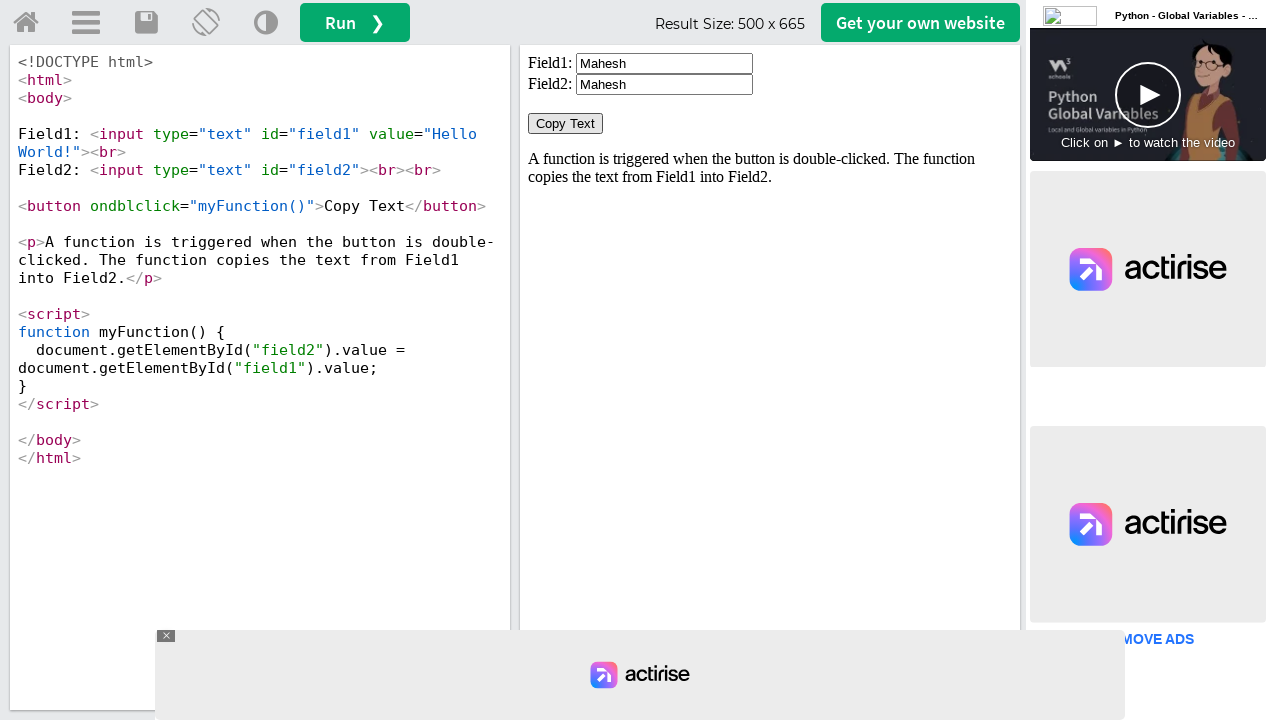

Verified that text 'Mahesh' was successfully copied to second field
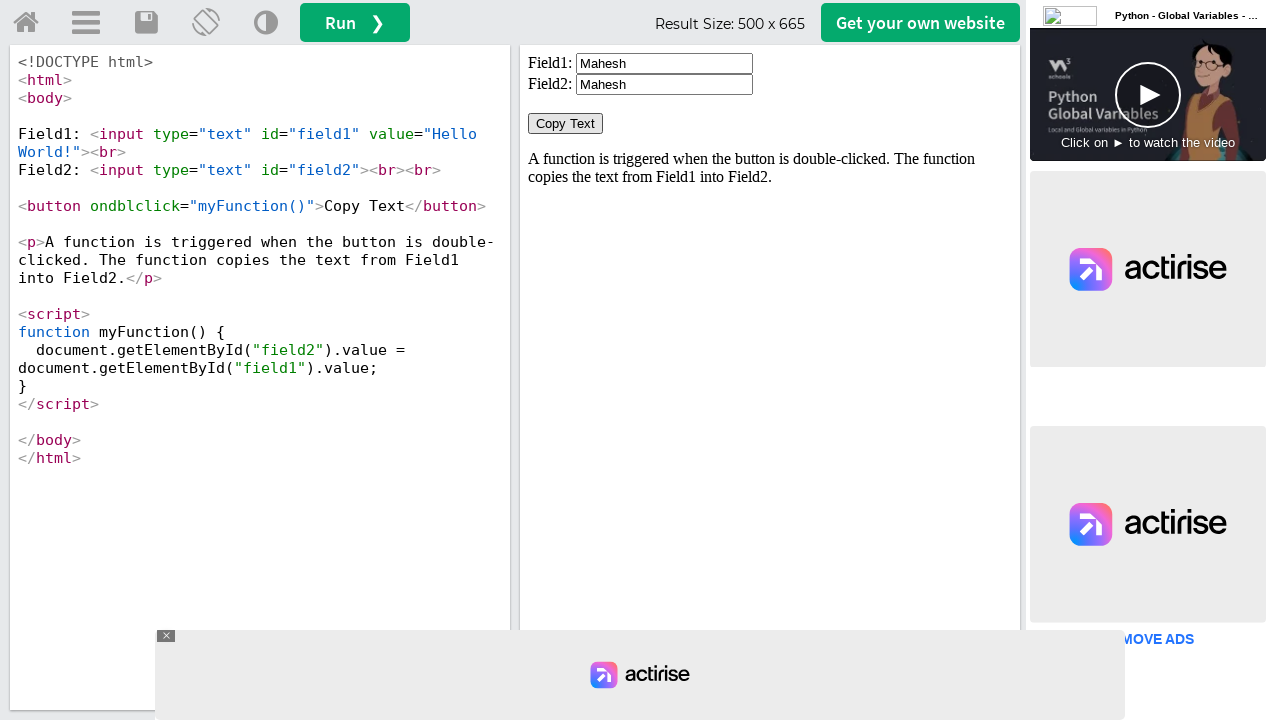

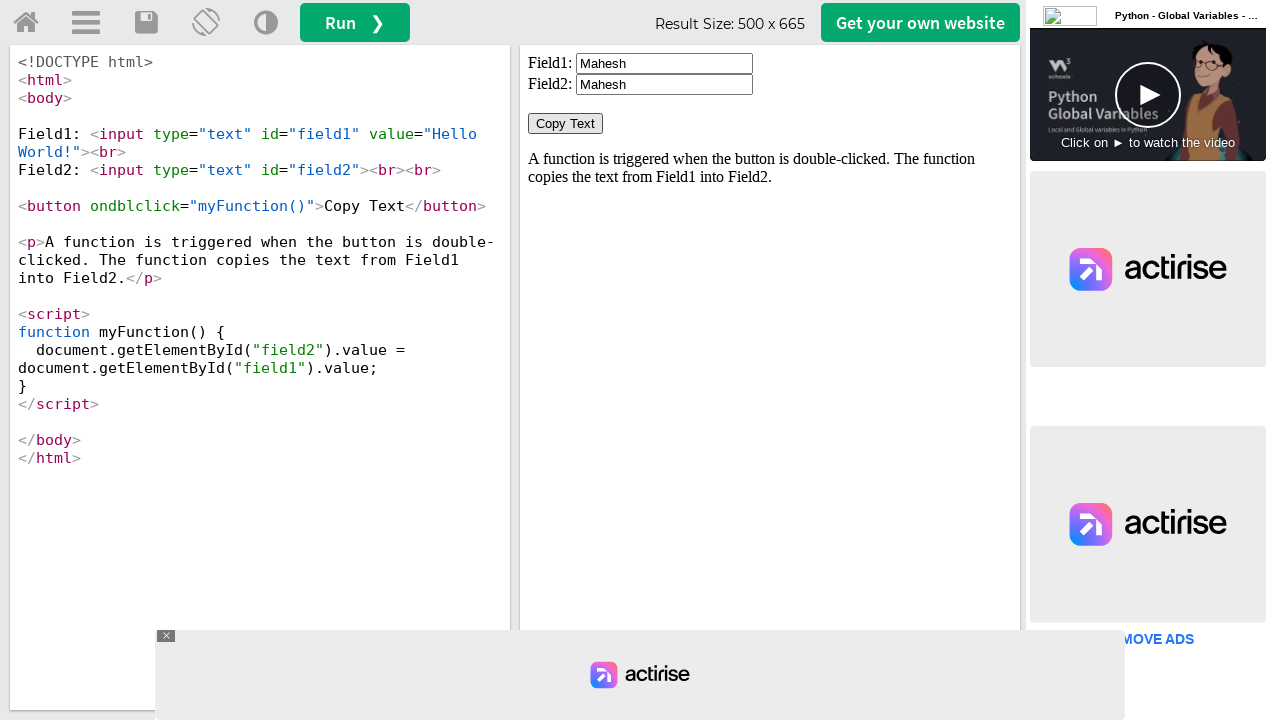